Tests drag and drop functionality by dragging an element into a droppable area

Starting URL: https://jqueryui.com/droppable/

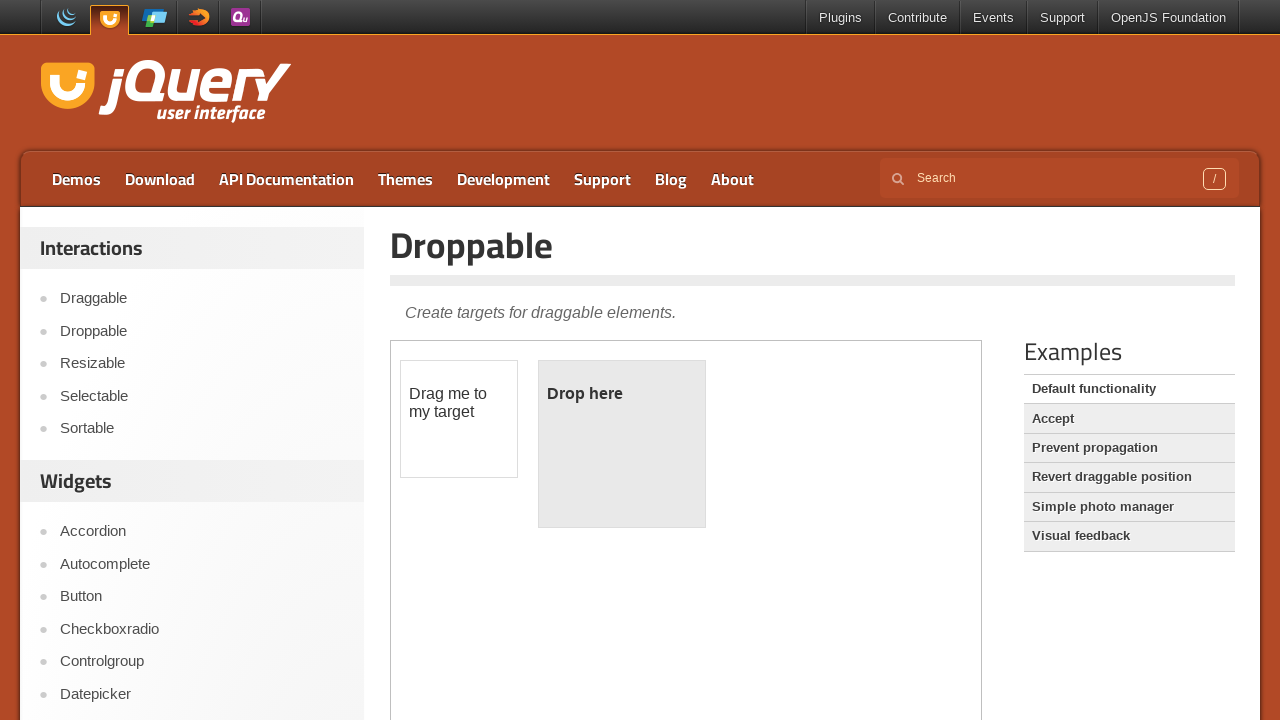

Located demo iframe
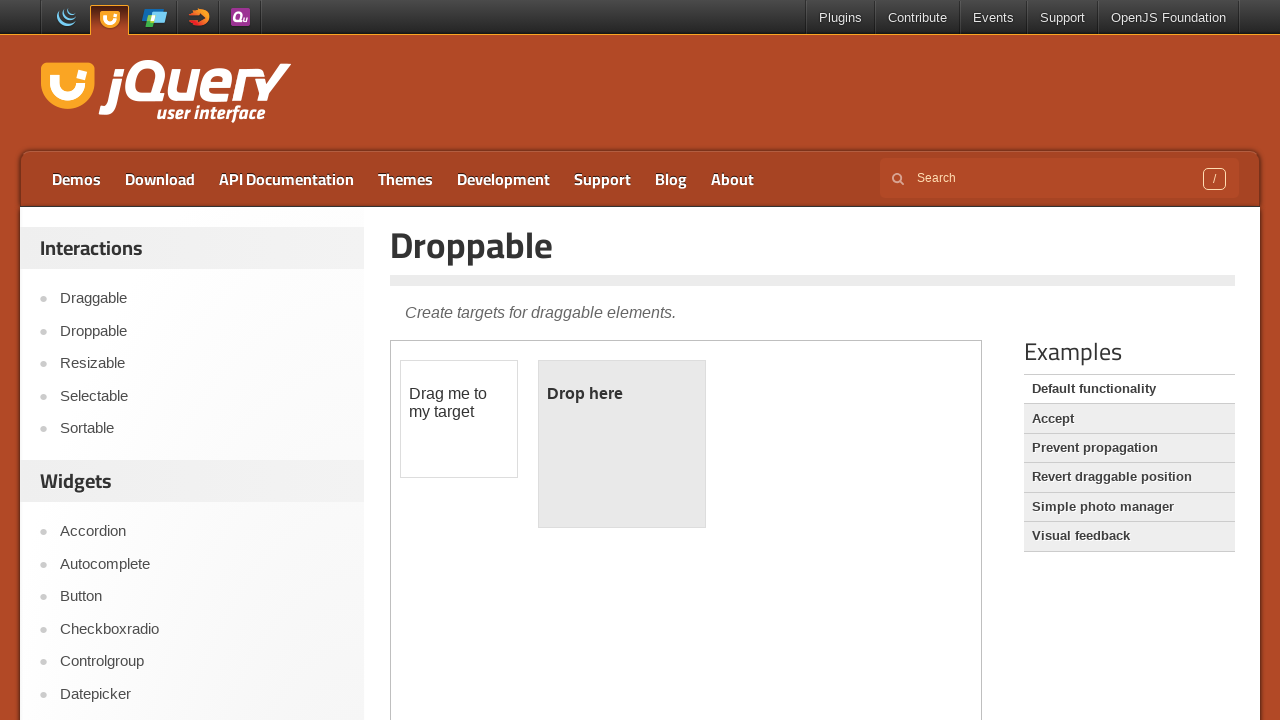

Located draggable element
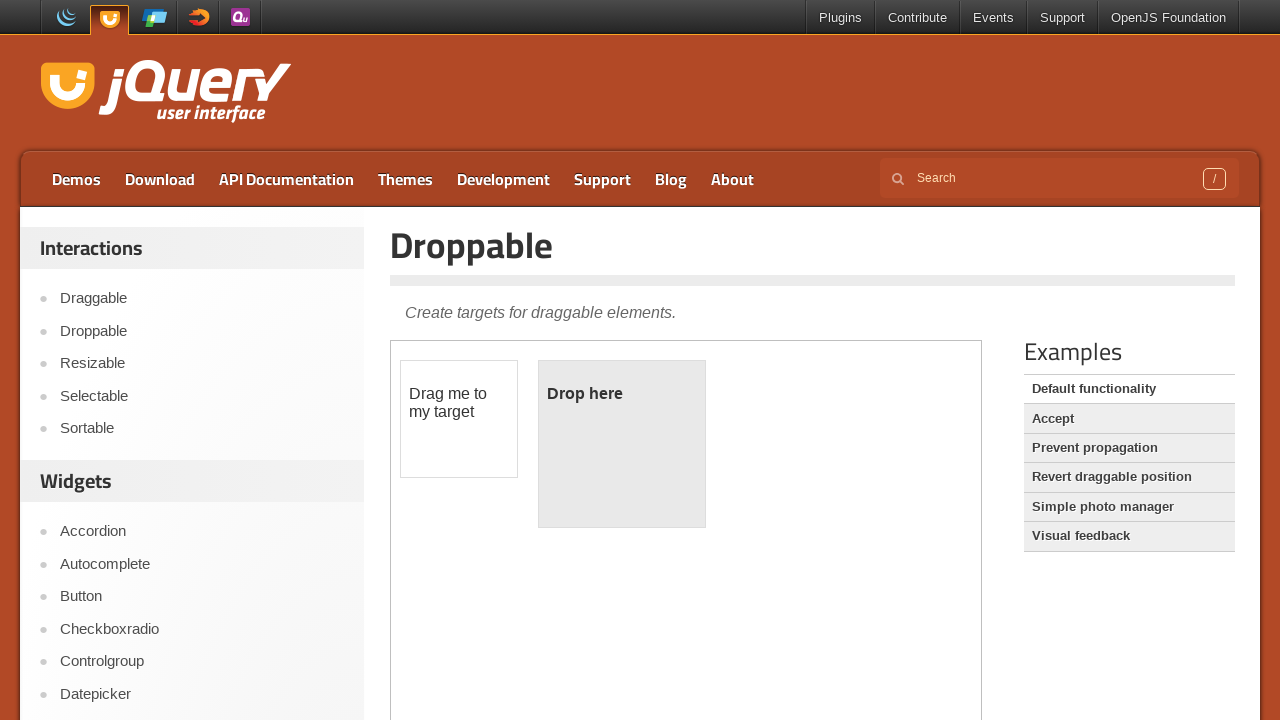

Located droppable area
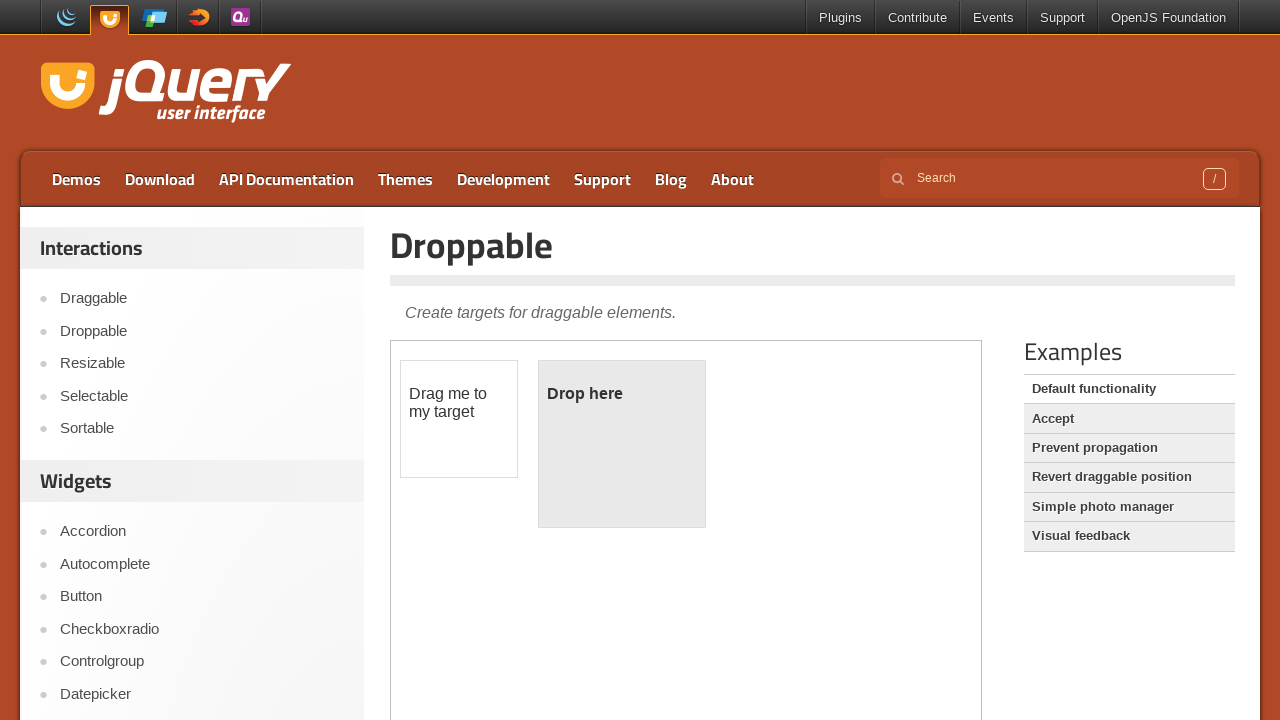

Dragged element into droppable area at (622, 444)
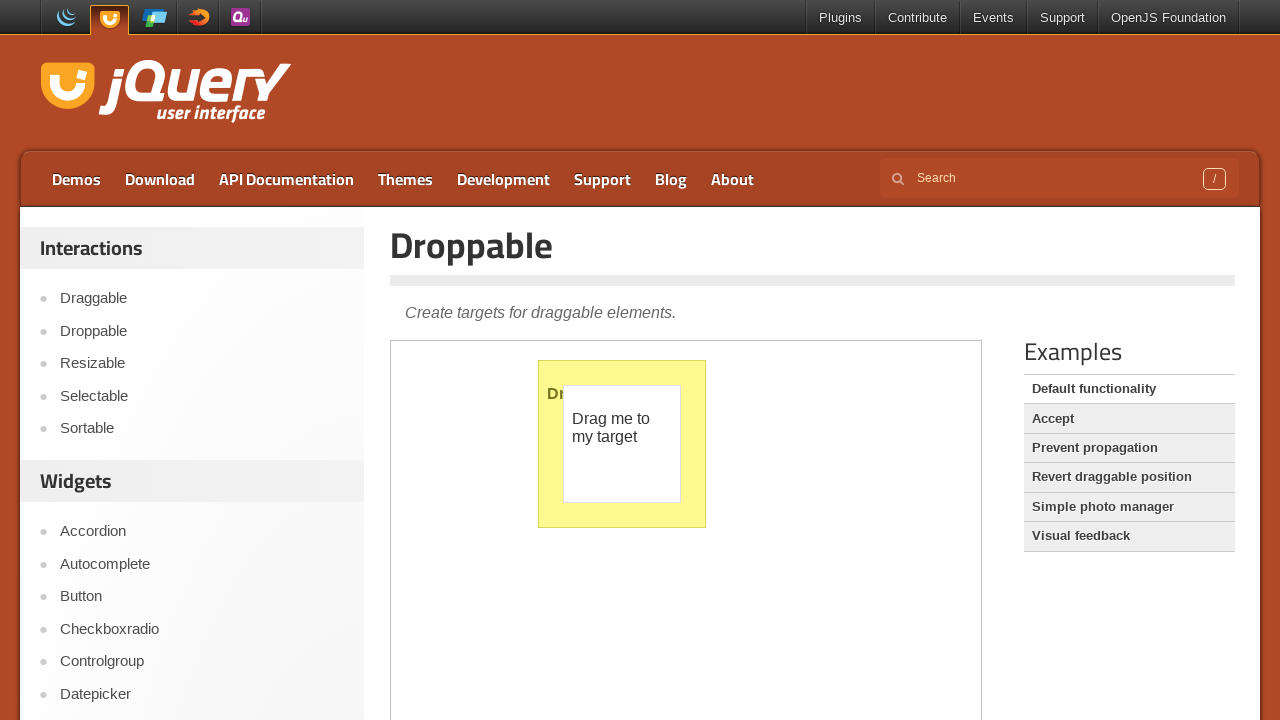

Verified drop was successful - paragraph element is visible in droppable area
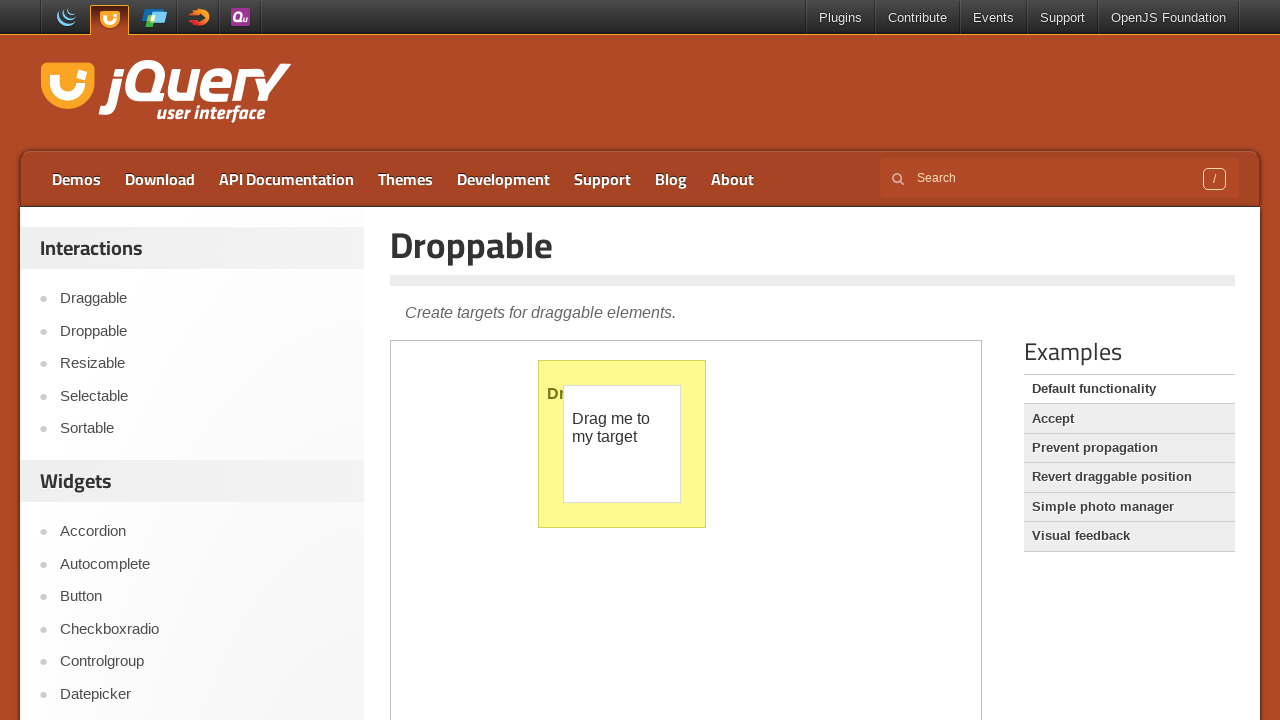

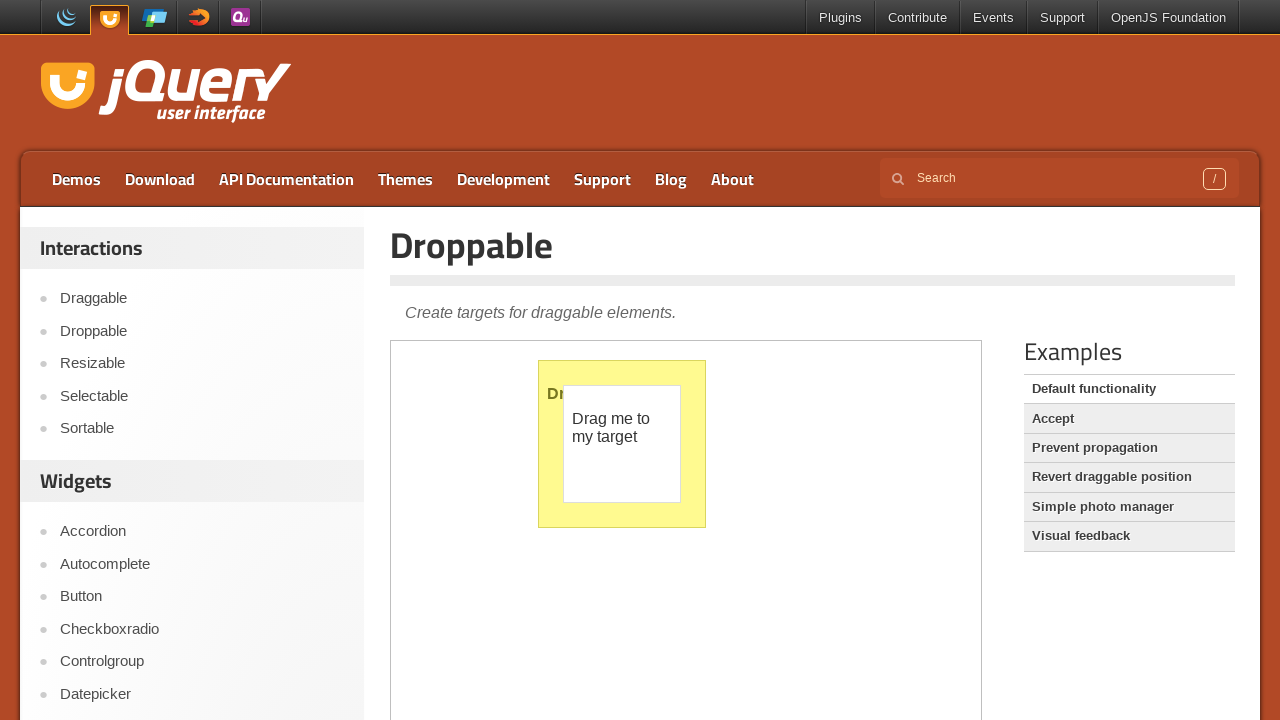